Tests radio button selection on an HTML forms page by finding all radio buttons and clicking on specific options (Milk and Water)

Starting URL: https://echoecho.com/htmlforms10.htm

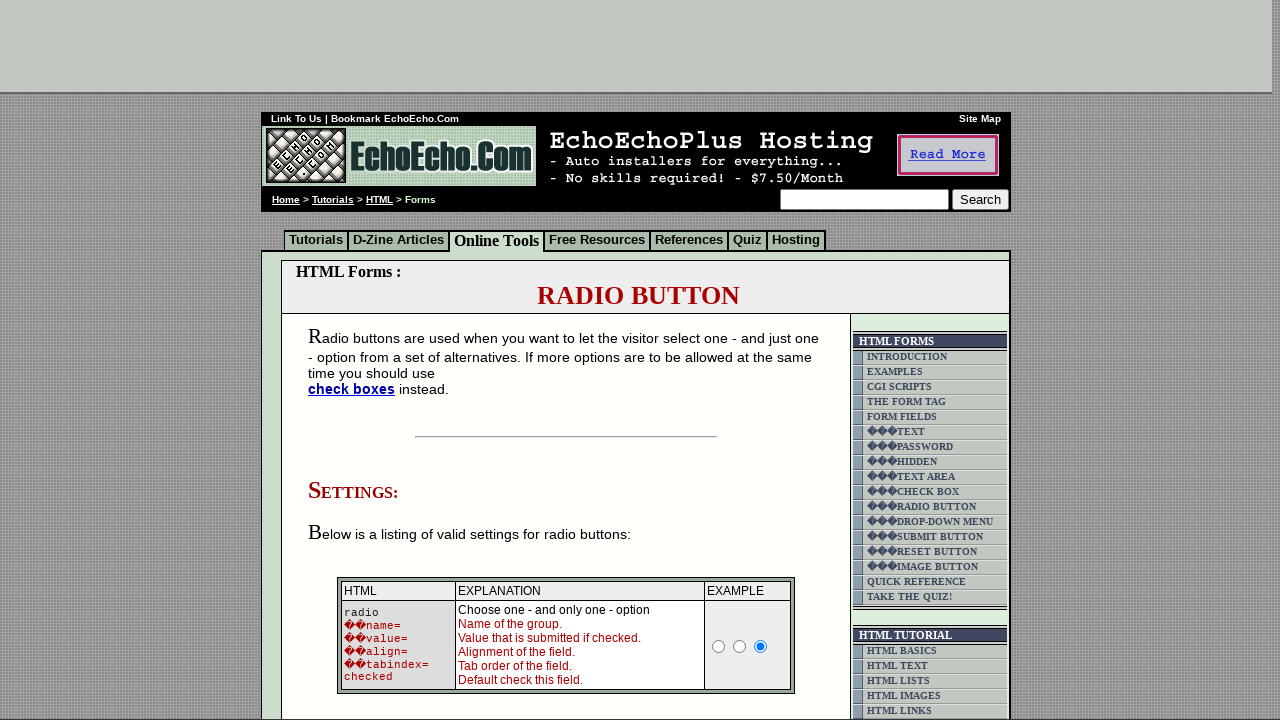

Navigated to HTML forms page with radio buttons
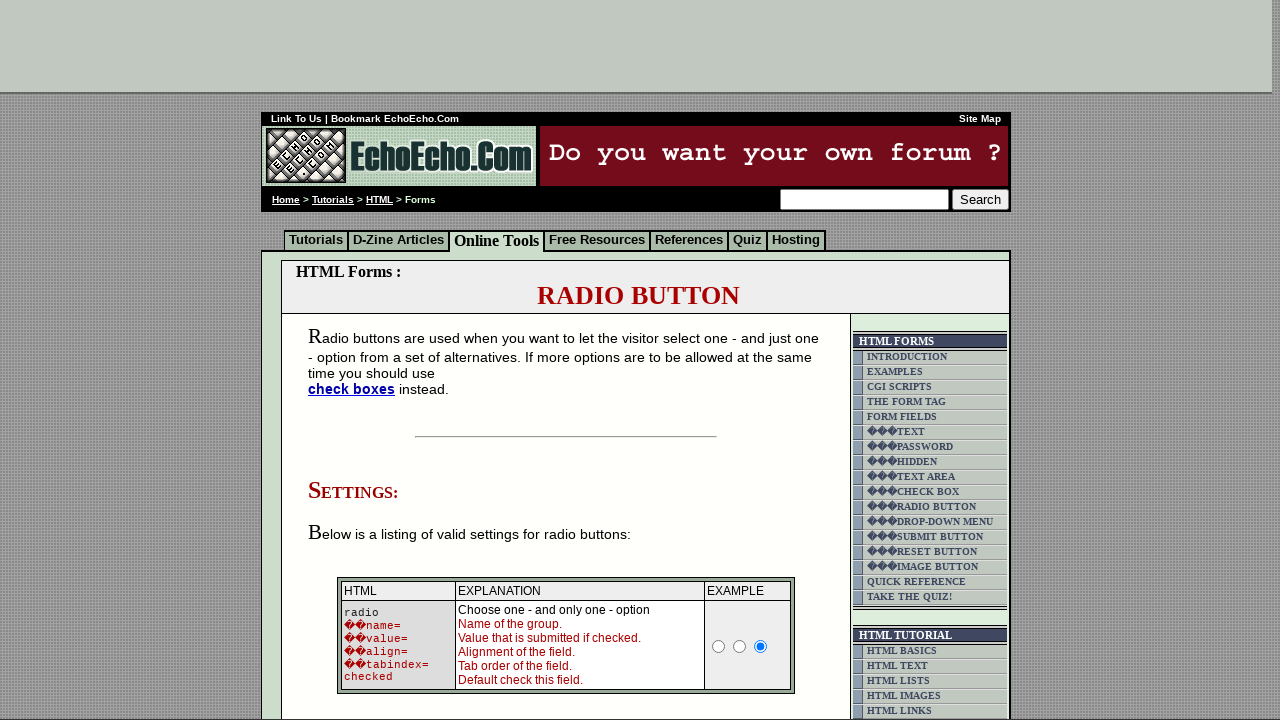

Located all radio button elements on the page
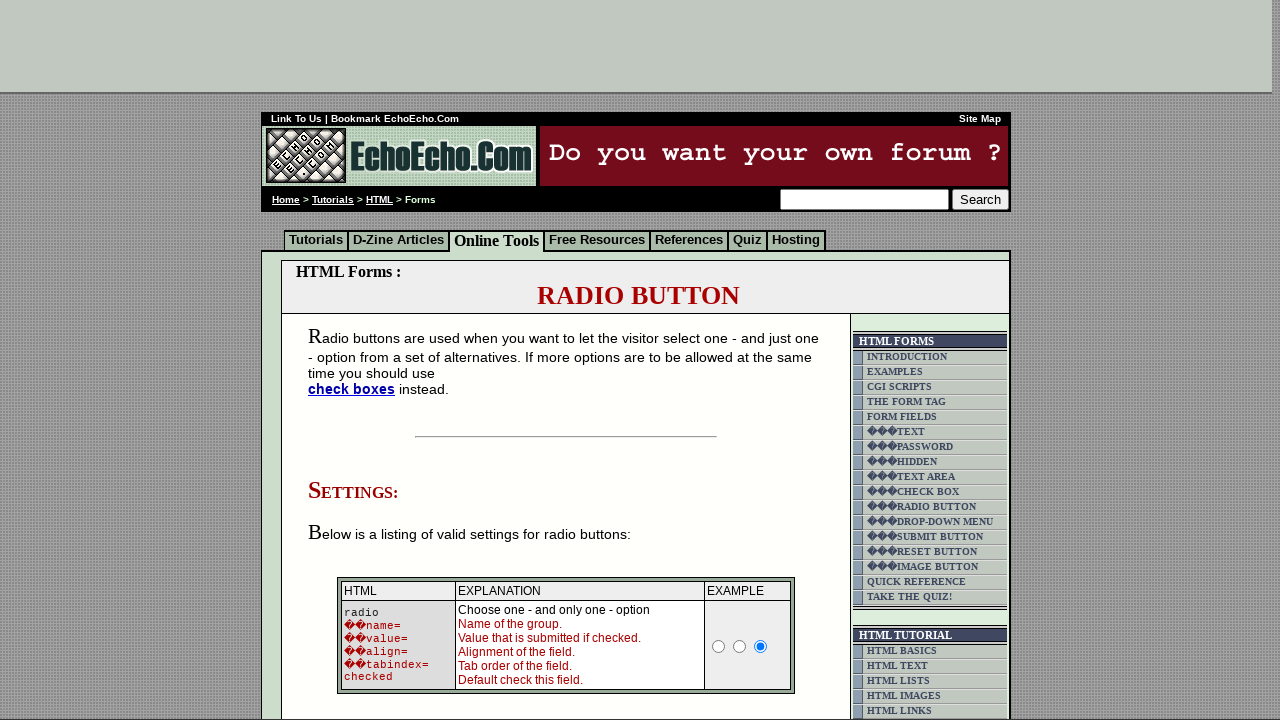

Retrieved radio button value: Milk
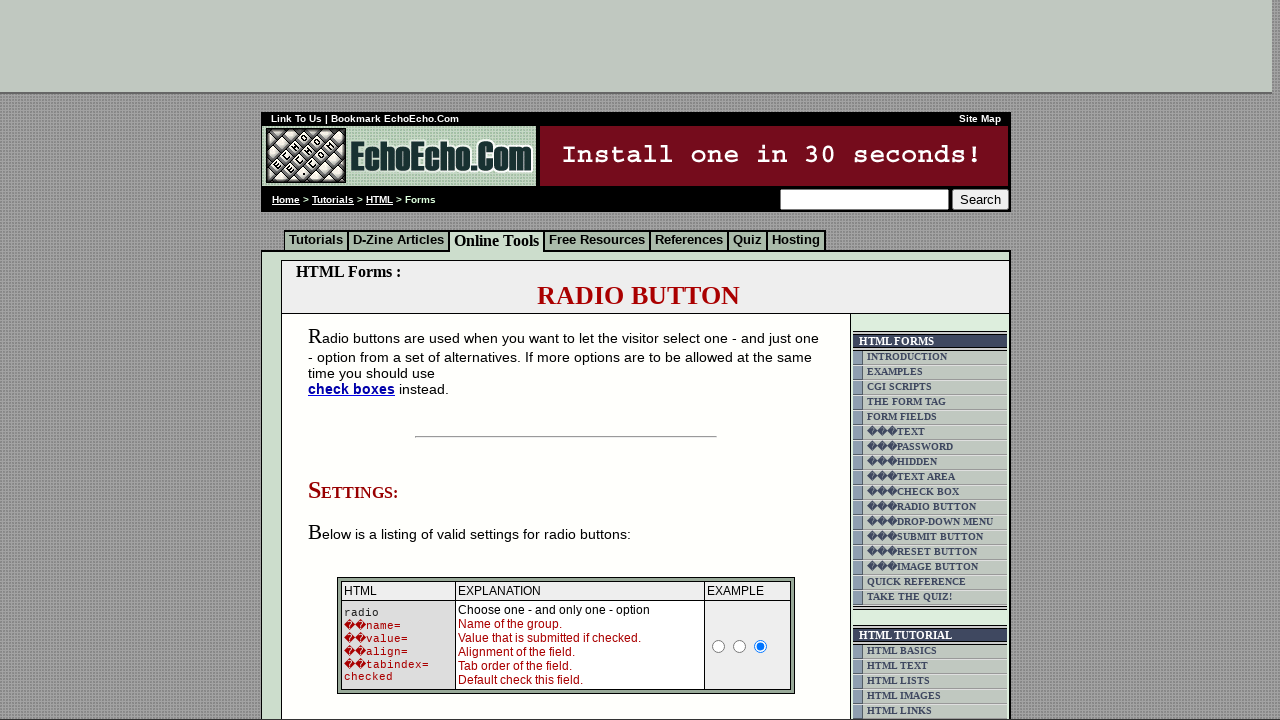

Clicked radio button for Milk option at (356, 360) on xpath=//td[@class='table5']/input >> nth=0
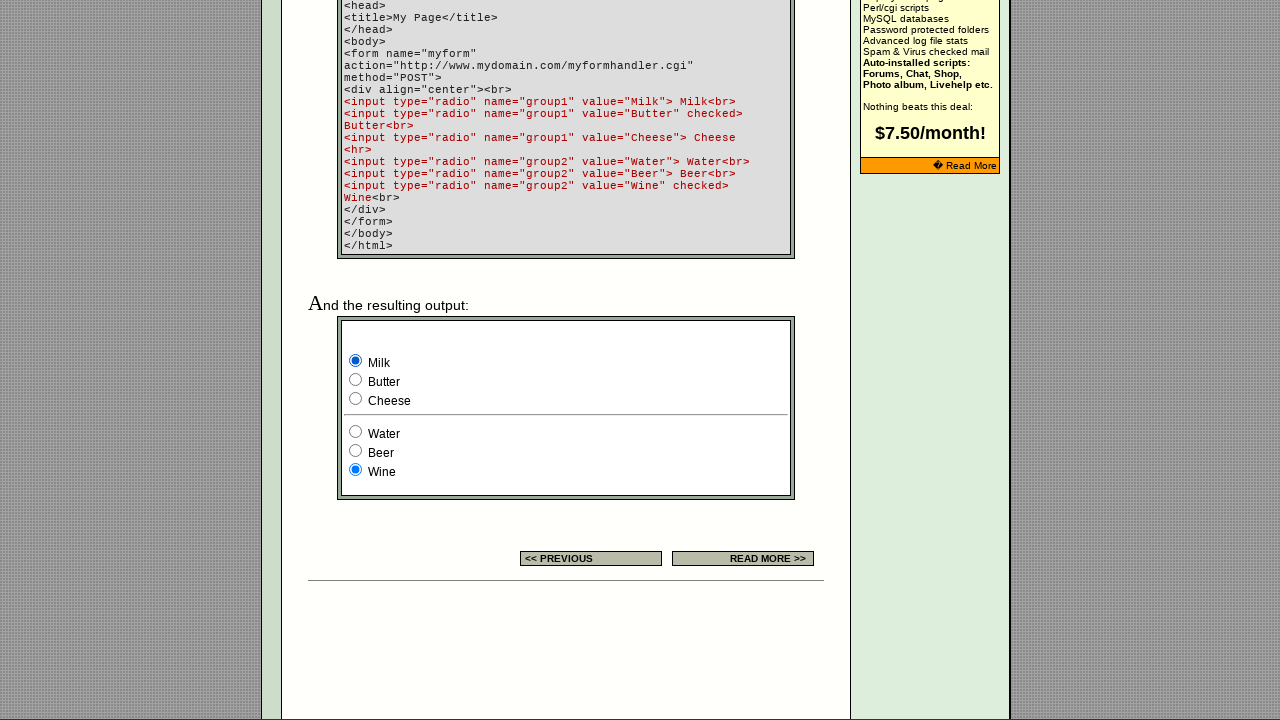

Retrieved radio button value: Butter
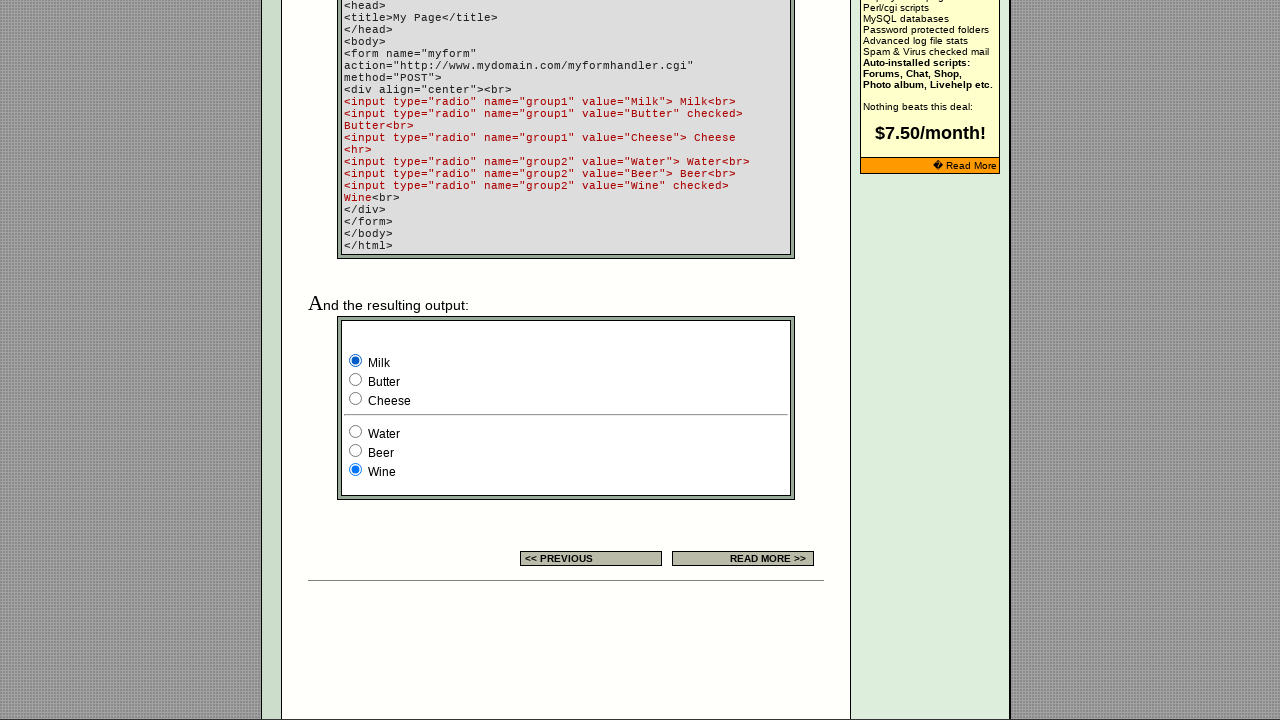

Retrieved radio button value: Cheese
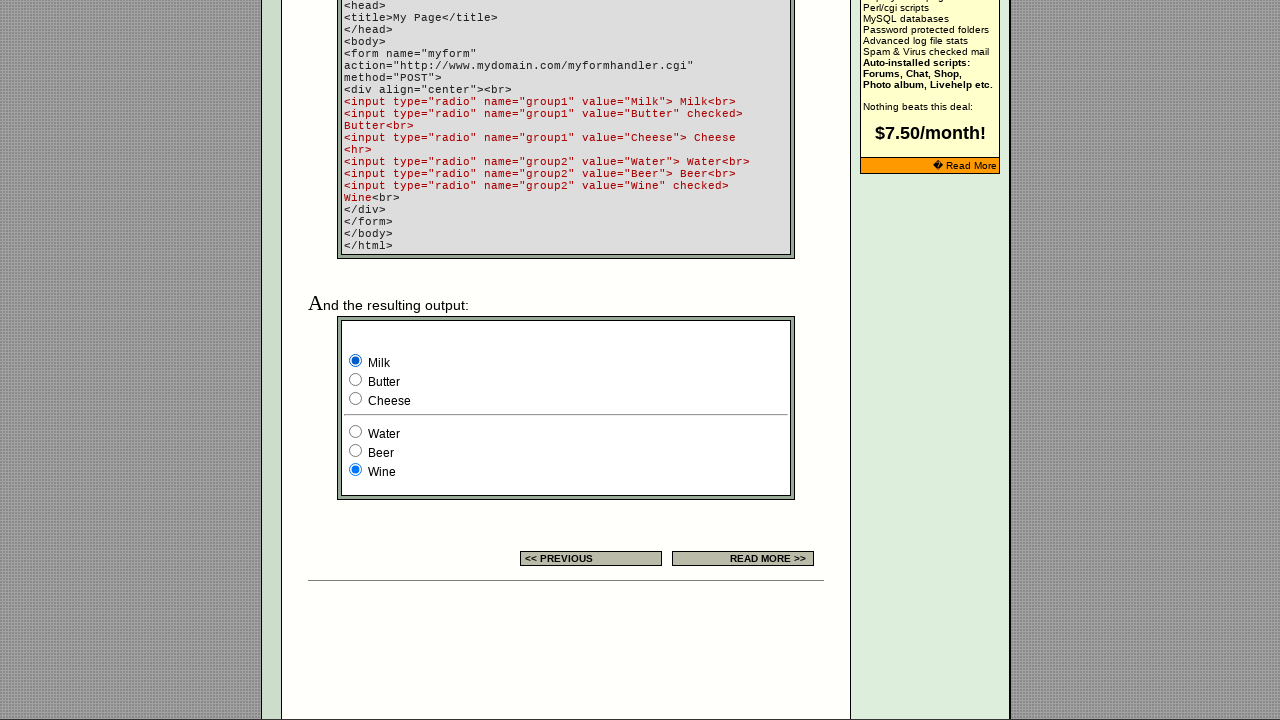

Retrieved radio button value: Water
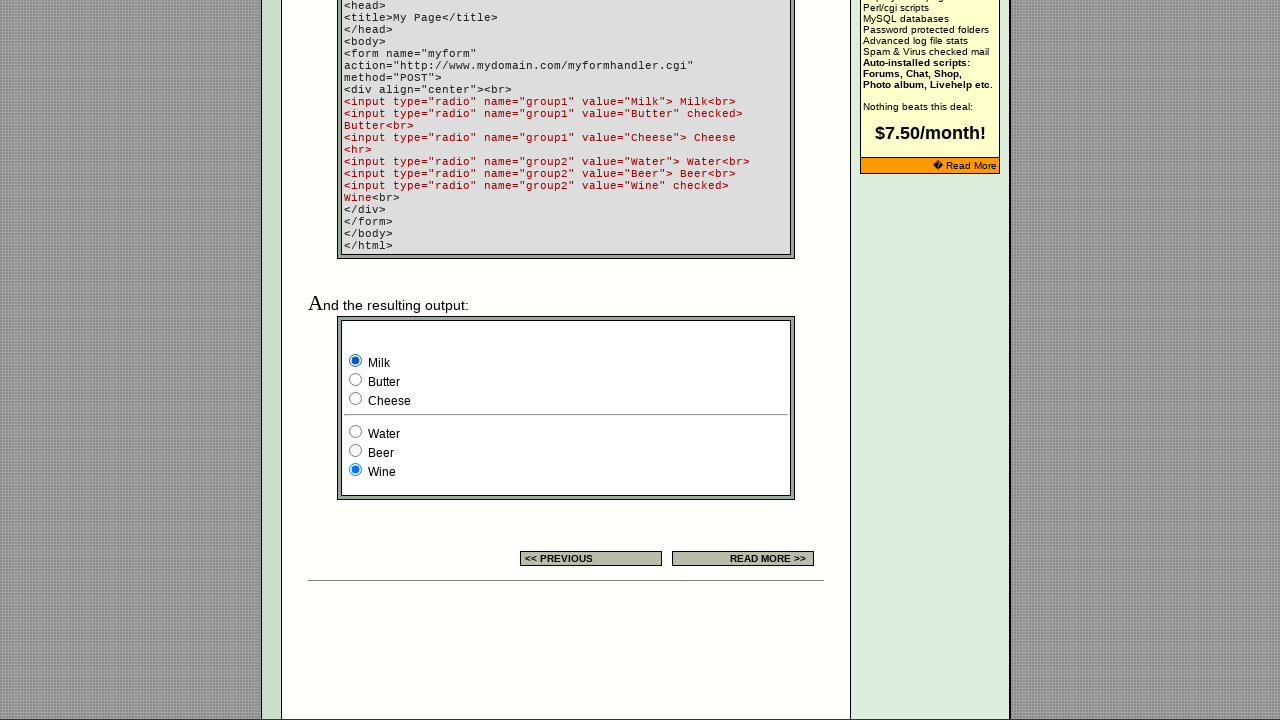

Clicked radio button for Water option at (356, 432) on xpath=//td[@class='table5']/input >> nth=3
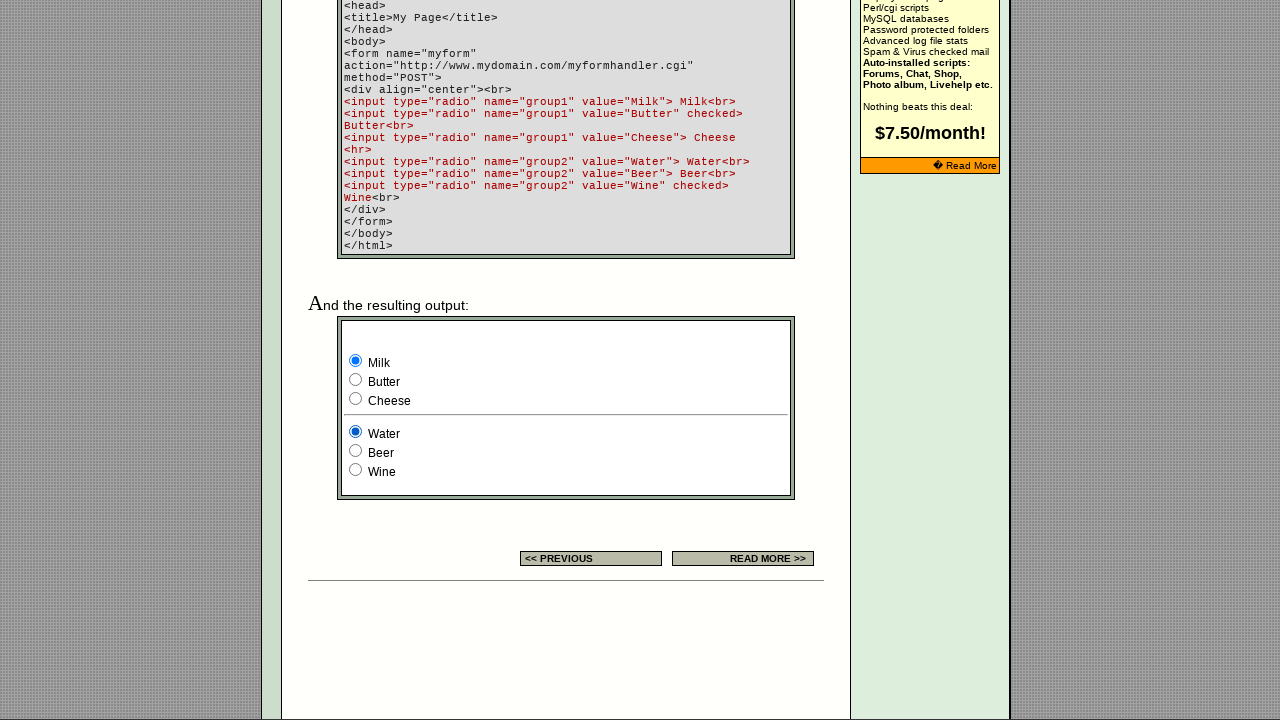

Retrieved radio button value: Beer
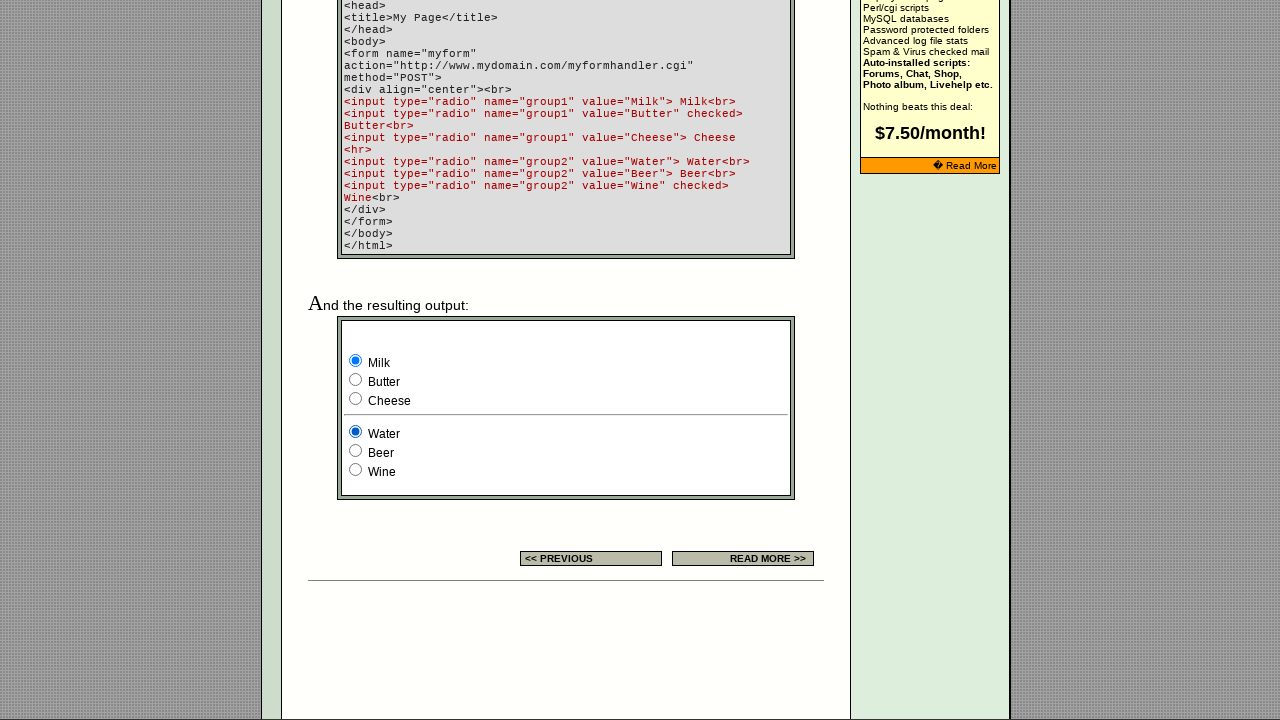

Retrieved radio button value: Wine
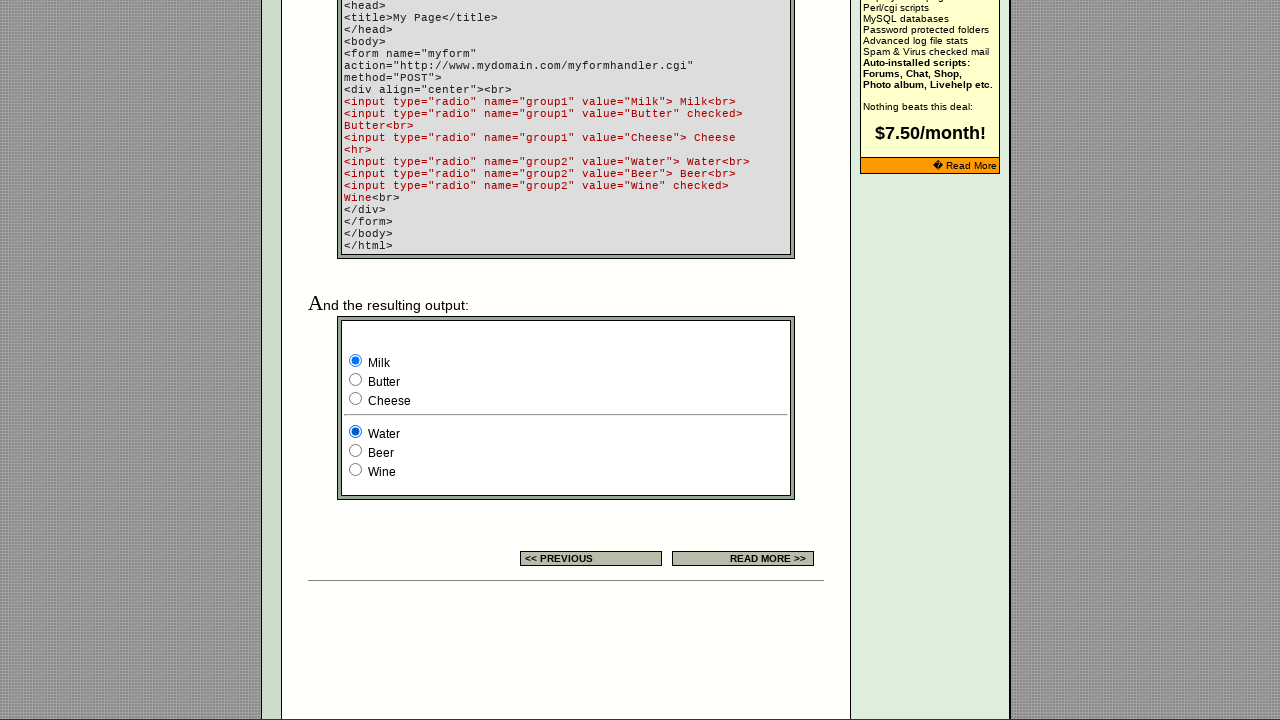

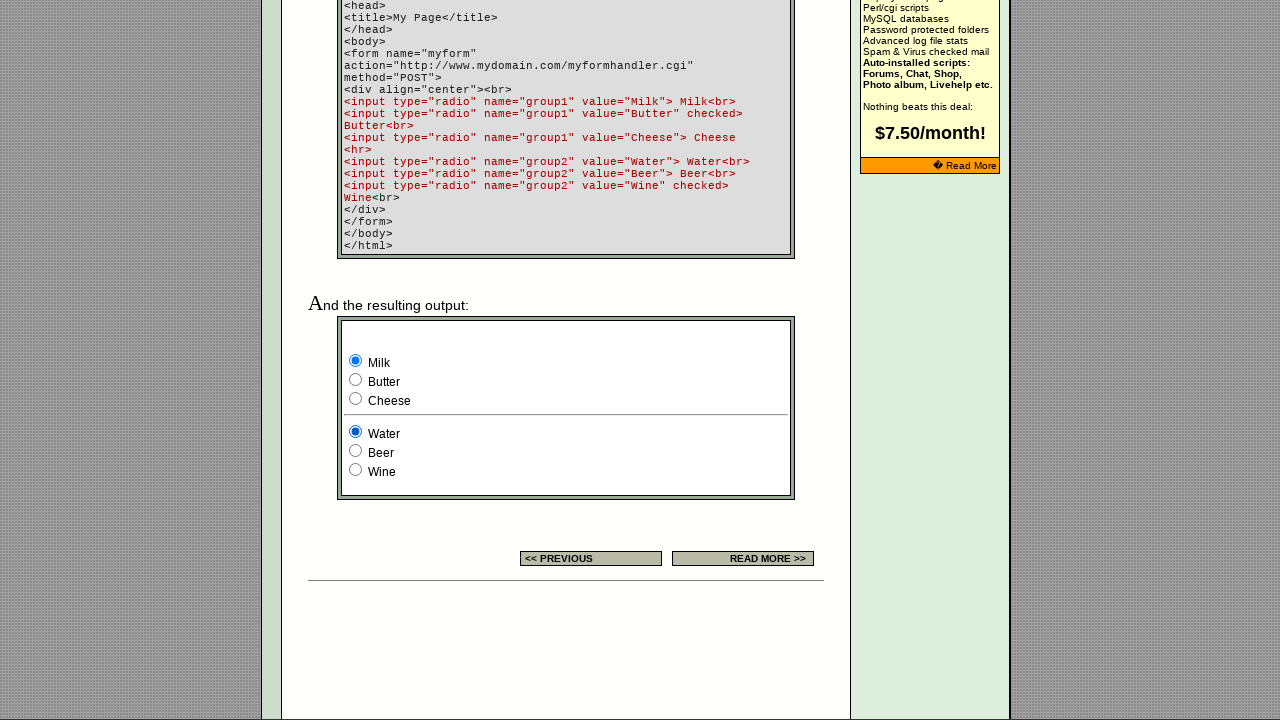